Tests navigation to the "Домофонным компаниям" (Intercom Companies) page through the main menu dropdown by clicking the menu, selecting the link, and verifying the page loads with content.

Starting URL: https://key.rt.ru/mc/

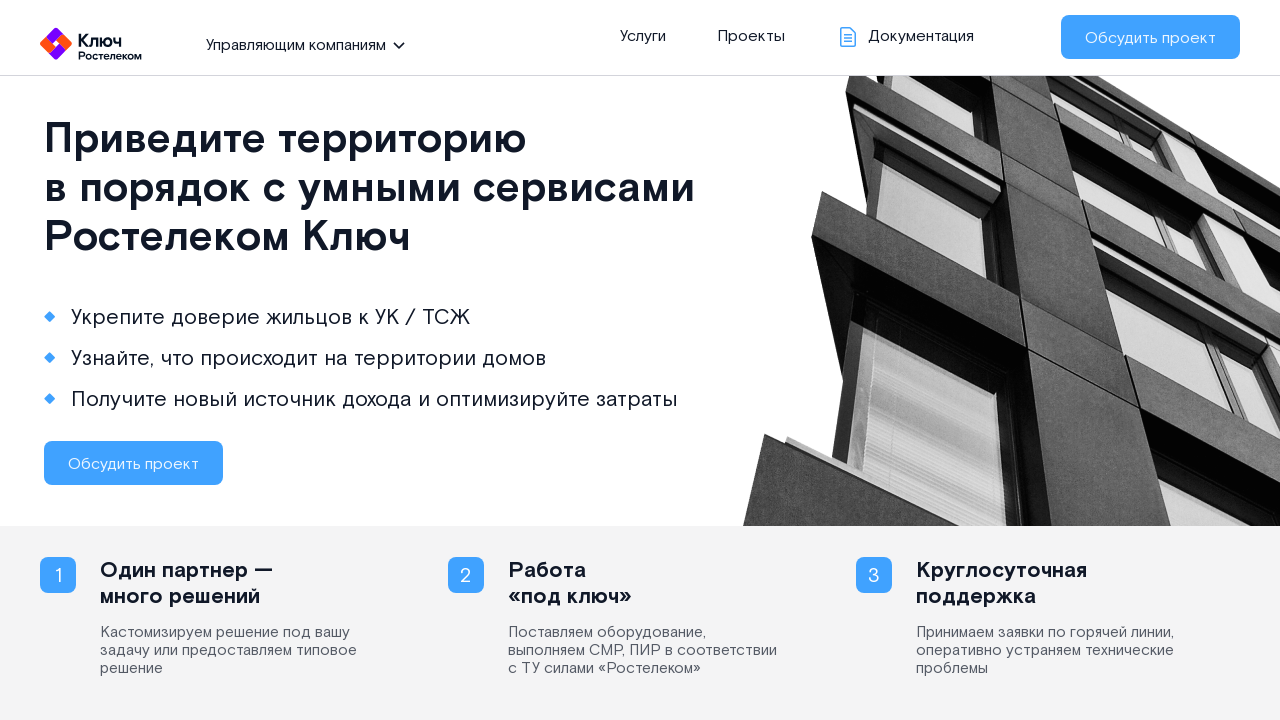

Top section loaded
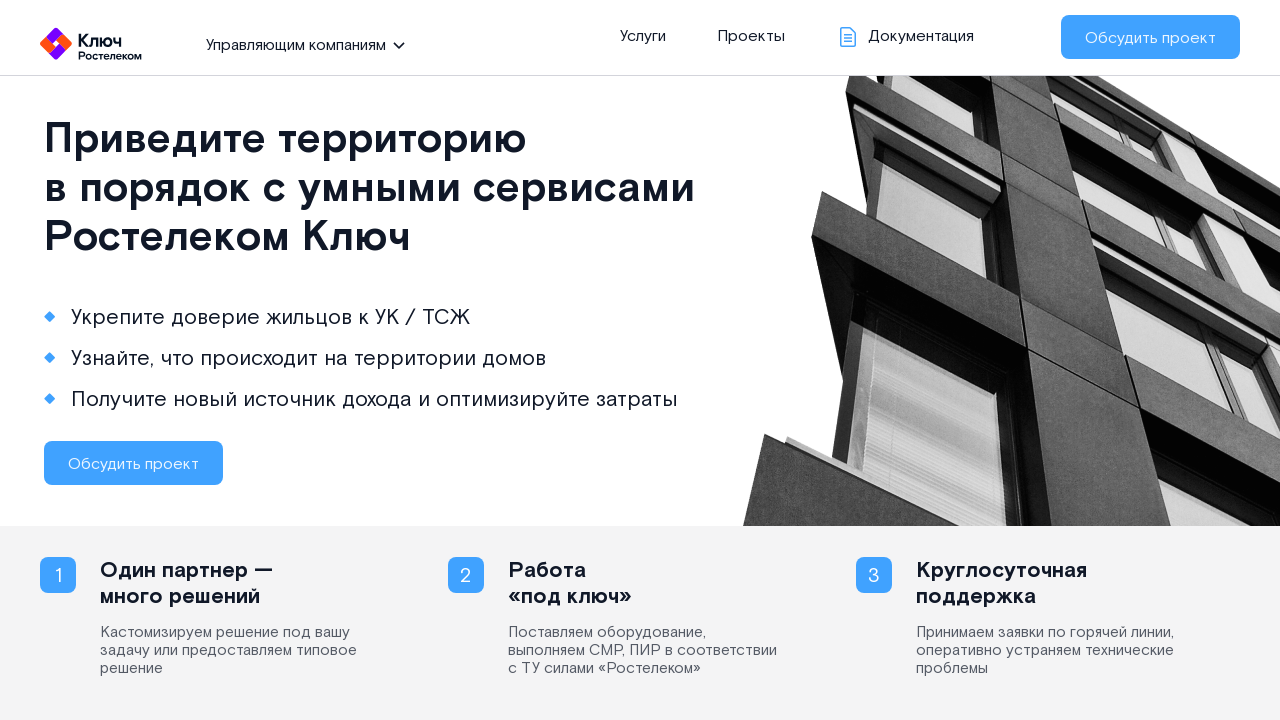

Clicked the main menu dropdown button at (298, 44) on section.top .left .all_site li.open span.pointer
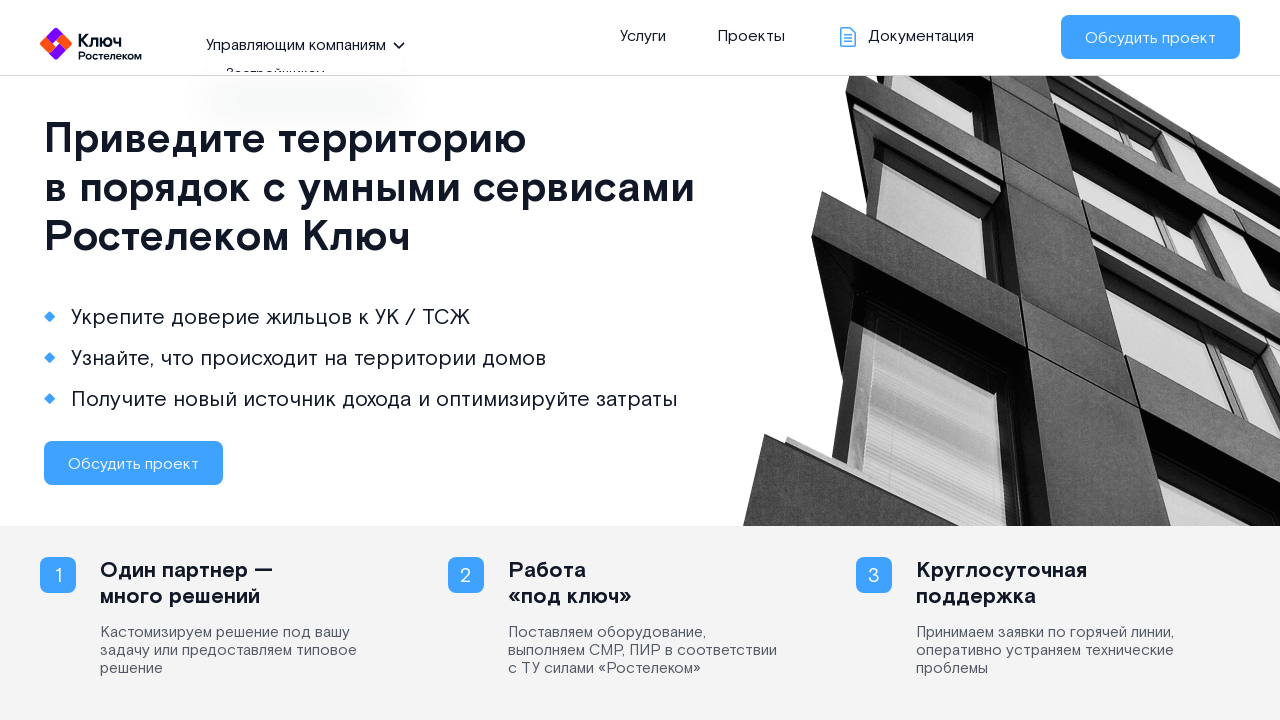

Dropdown menu appeared
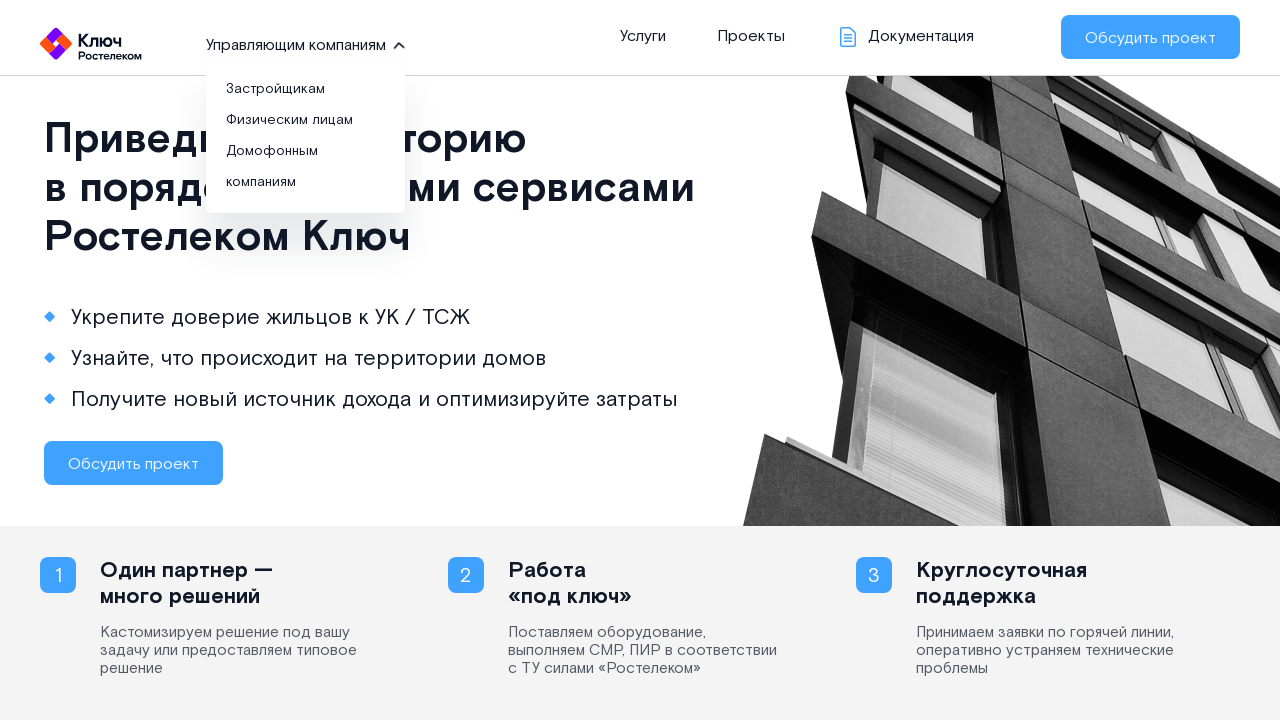

Clicked on 'Домофонным компаниям' (Intercom Companies) link at (272, 150) on xpath=//ul[@class='all_site_menu']/li/a[contains(text(), 'Домофонным компаниям')
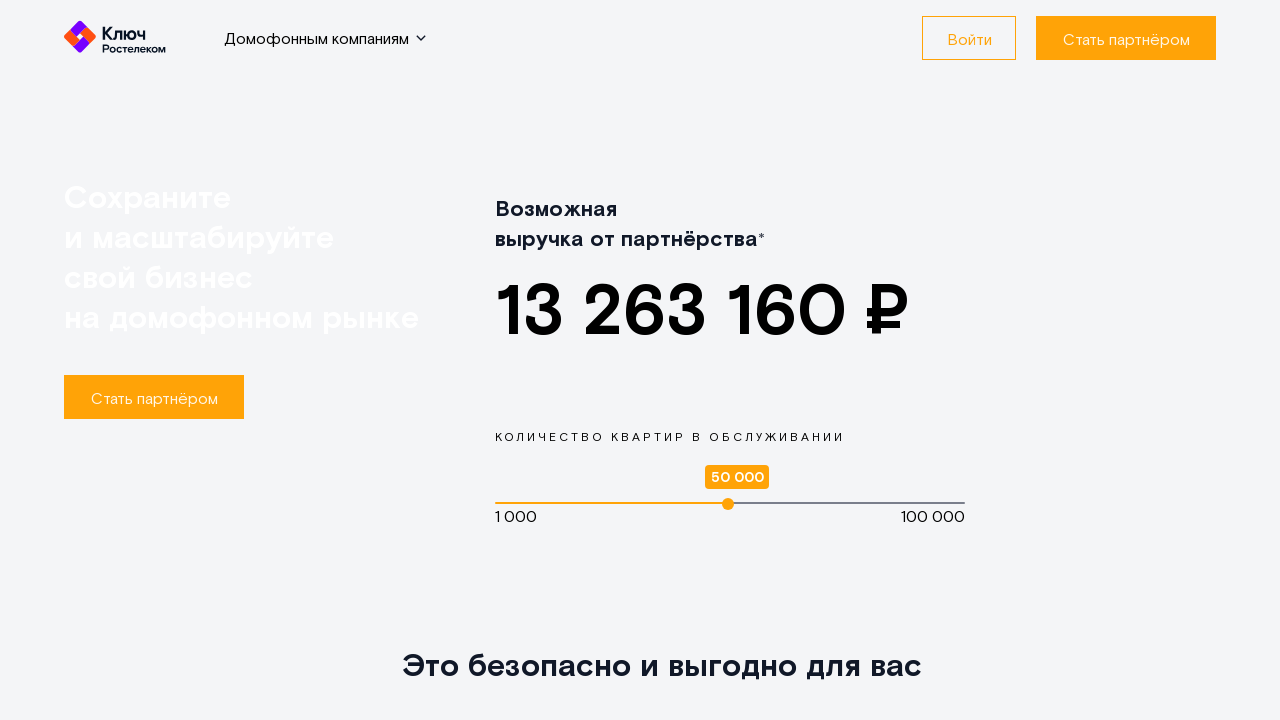

Navigated to Intercom Companies page (URL contains /dc/)
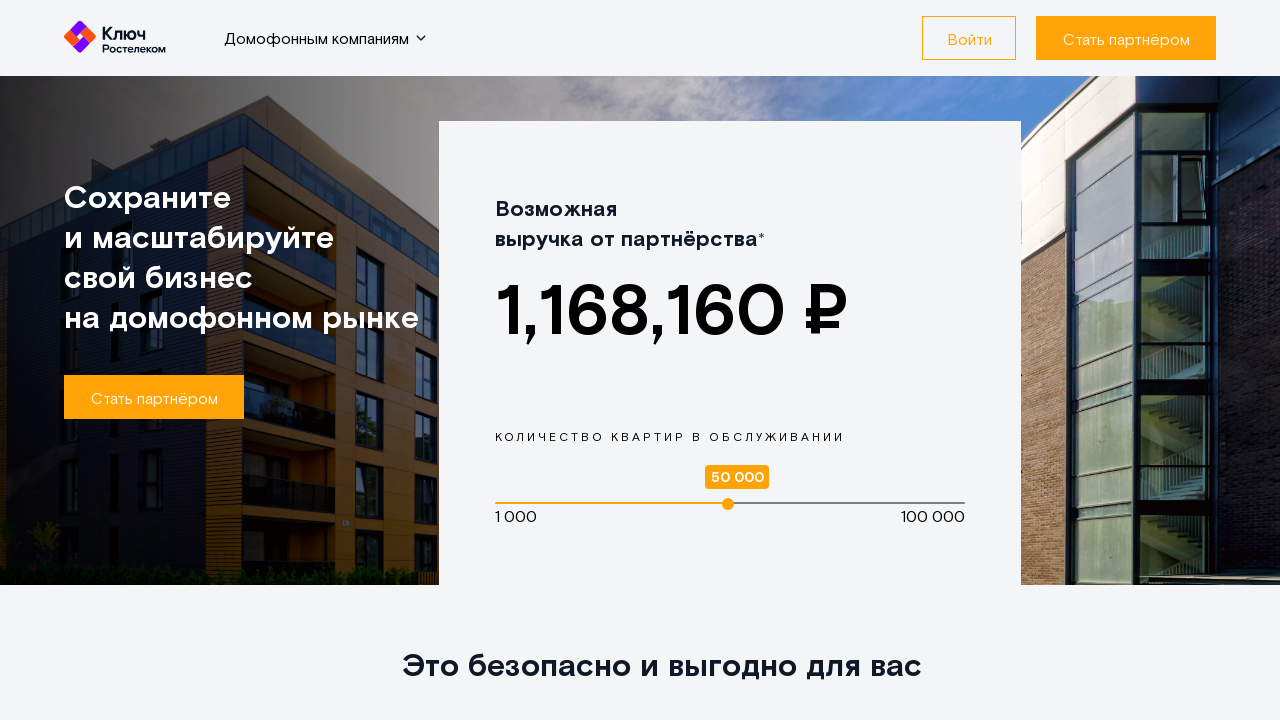

Page body loaded
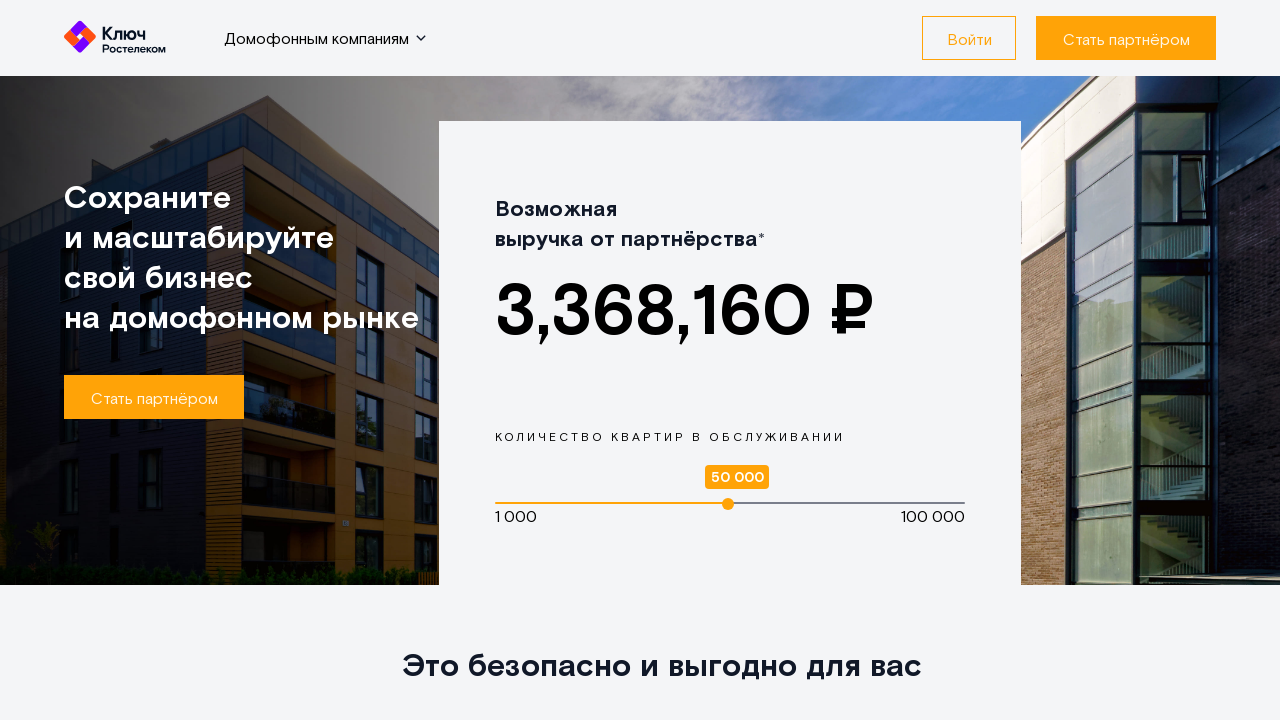

Page heading (h1) loaded, confirming page content is present
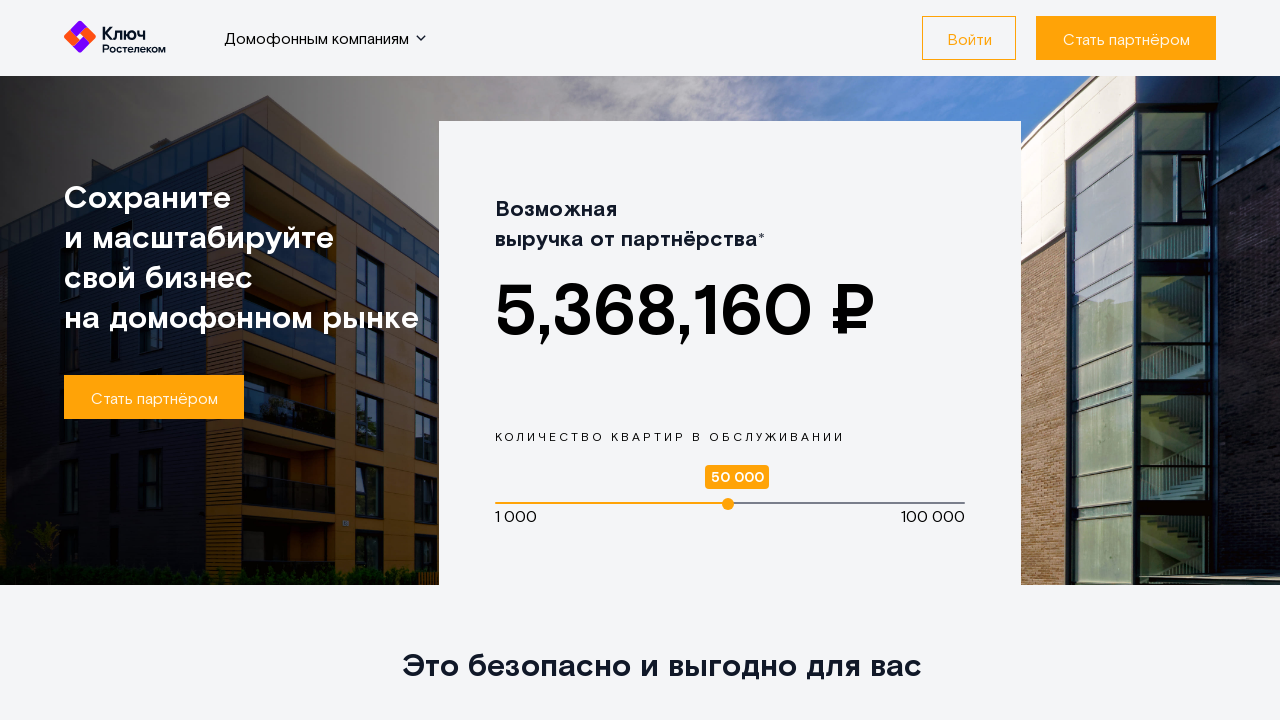

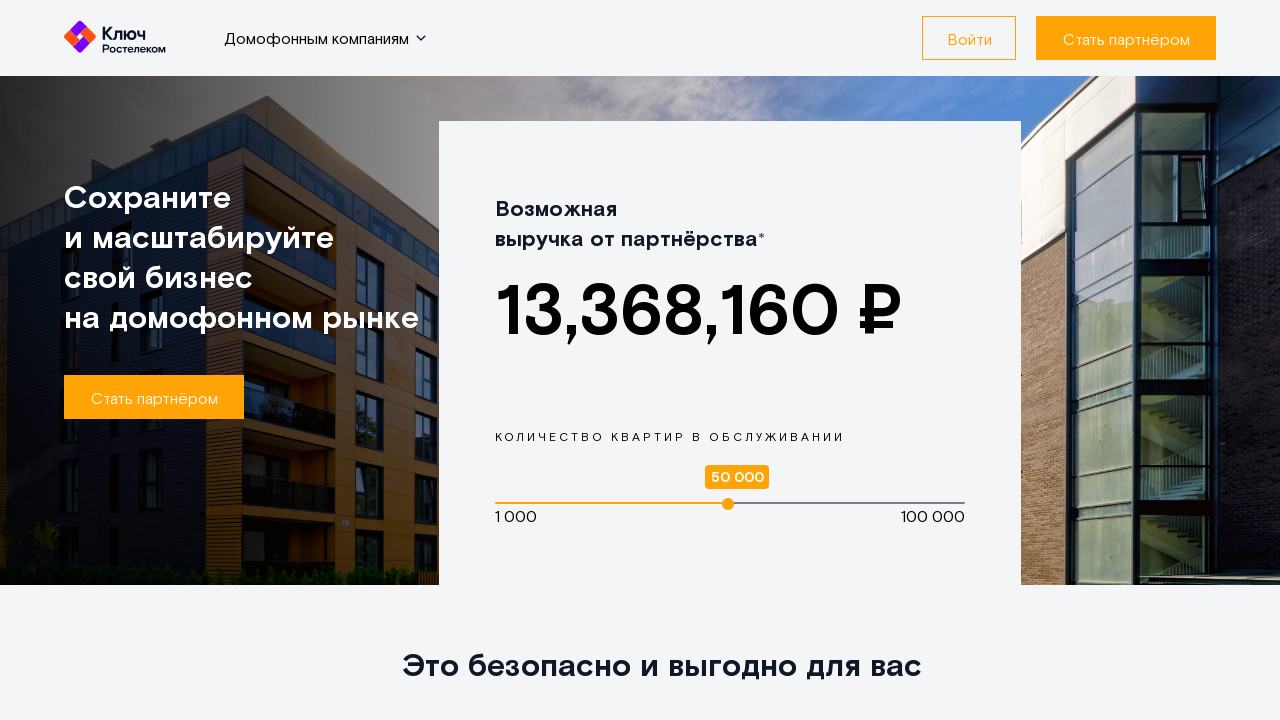